Tests selecting an option from a dropdown menu on the login page

Starting URL: https://rahulshettyacademy.com/loginpagePractise/

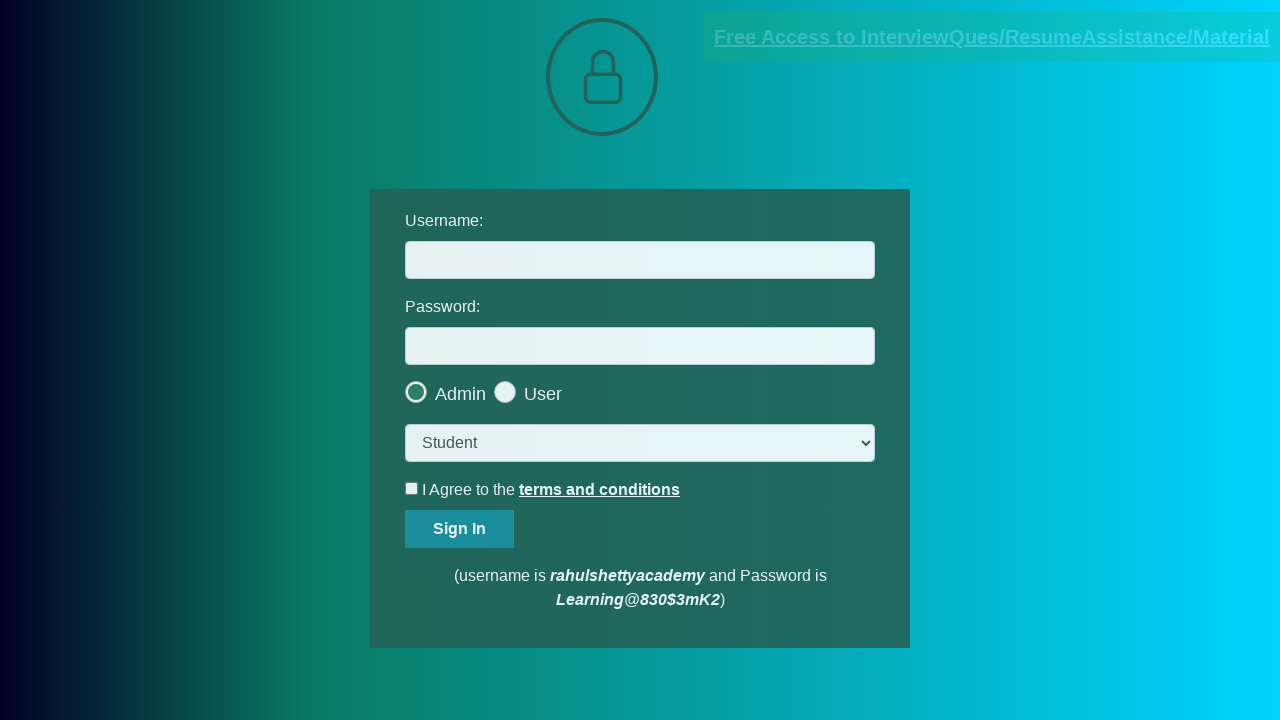

Navigated to login page
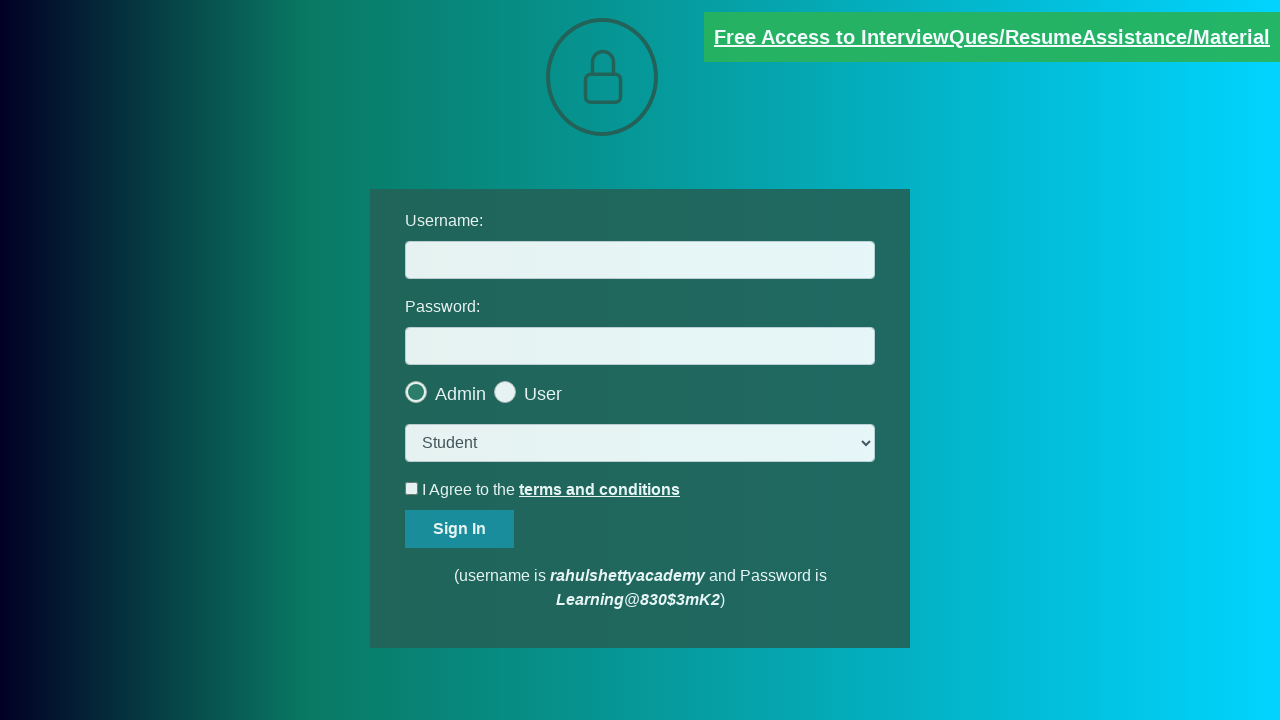

Selected 'Consultant' option from dropdown menu on select.form-control
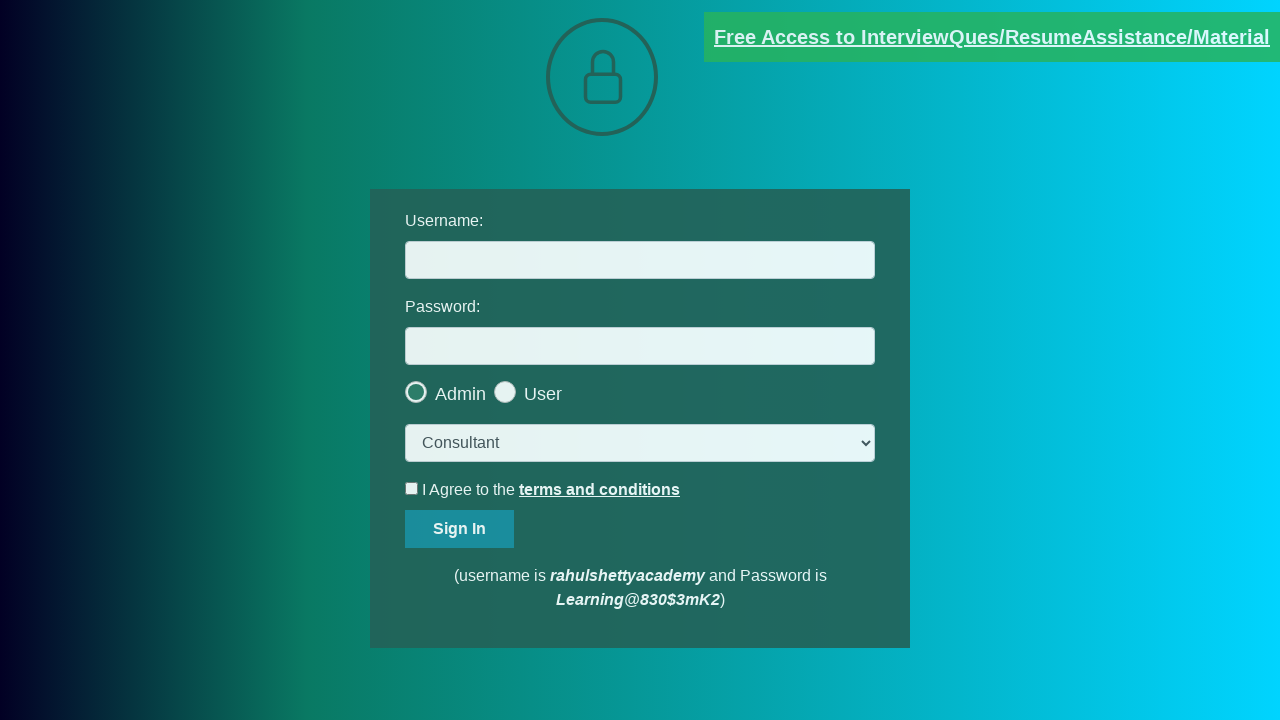

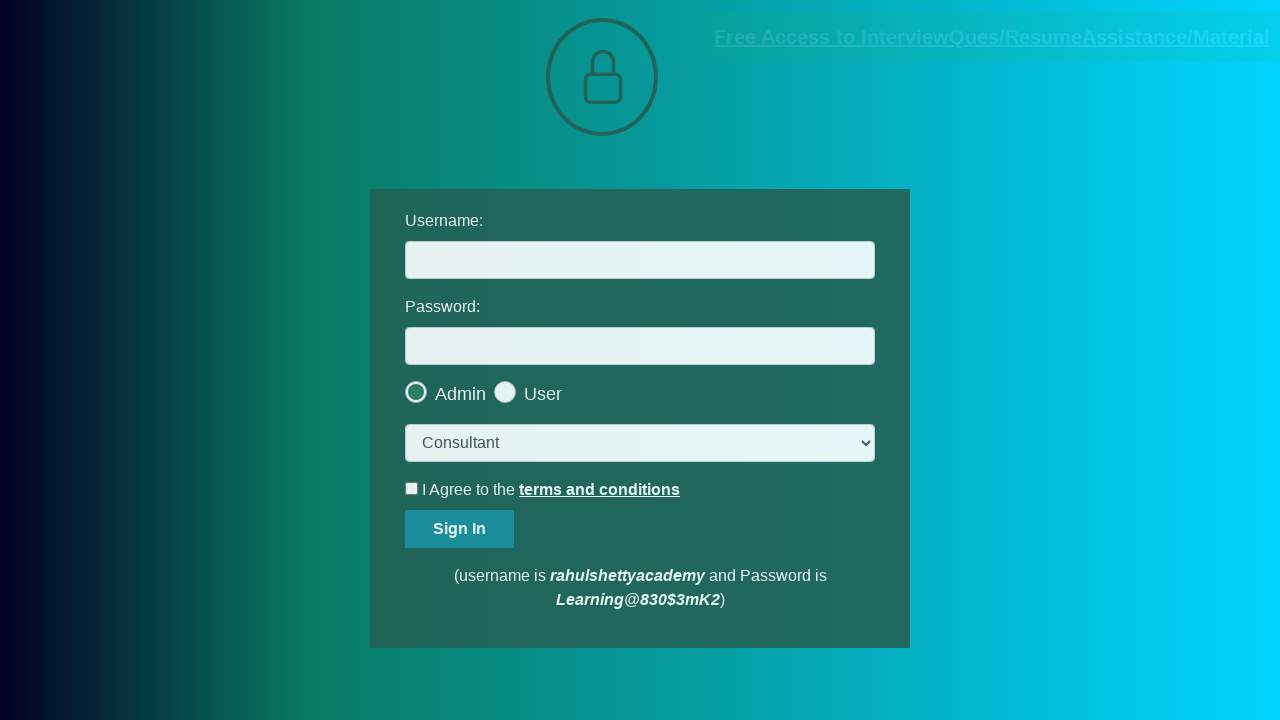